Opens the appointment modal and enters an owner's phone number into the contact phone input field.

Starting URL: https://test-a-pet.vercel.app/

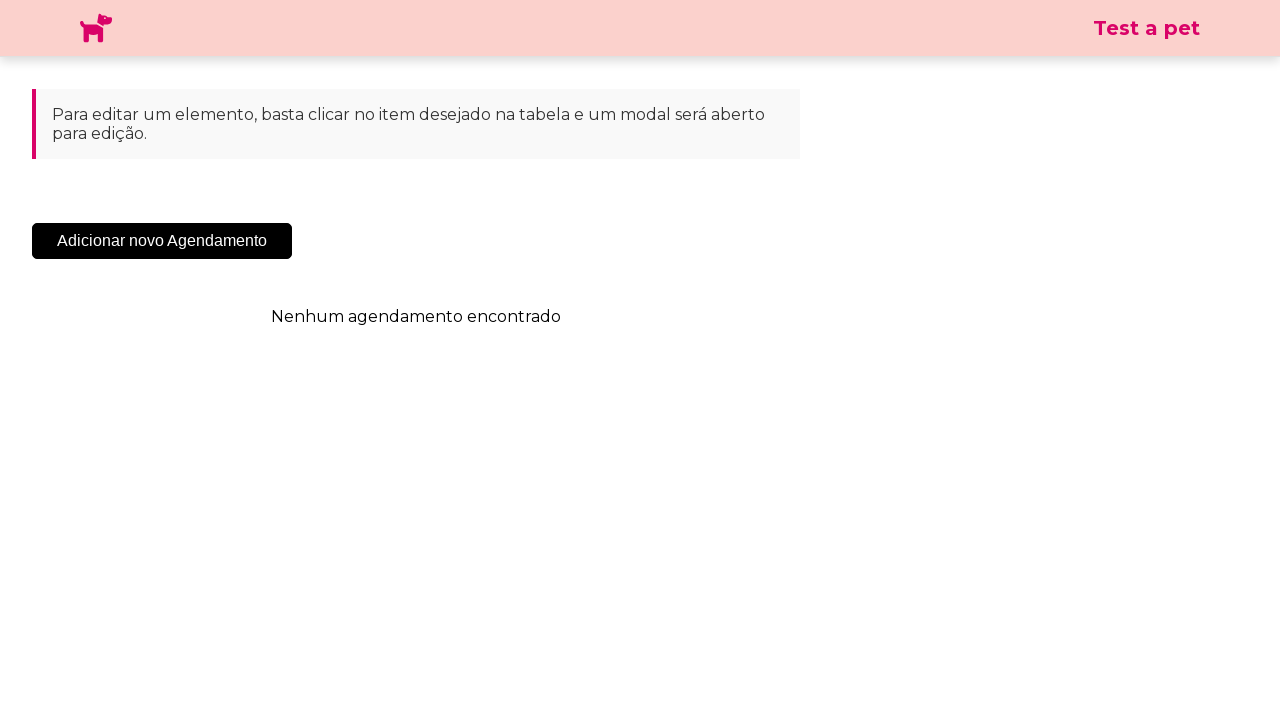

Clicked 'Add New Appointment' button to open appointment modal at (162, 241) on .sc-cHqXqK.kZzwzX
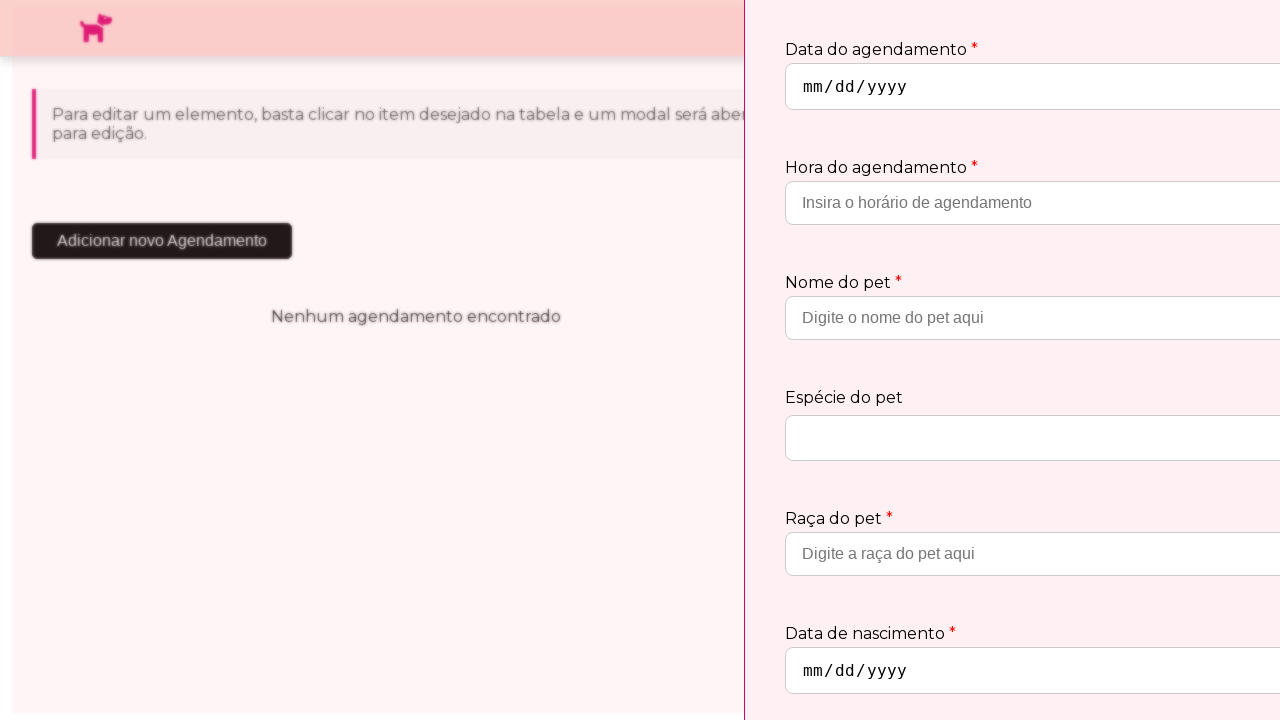

Appointment modal appeared and loaded
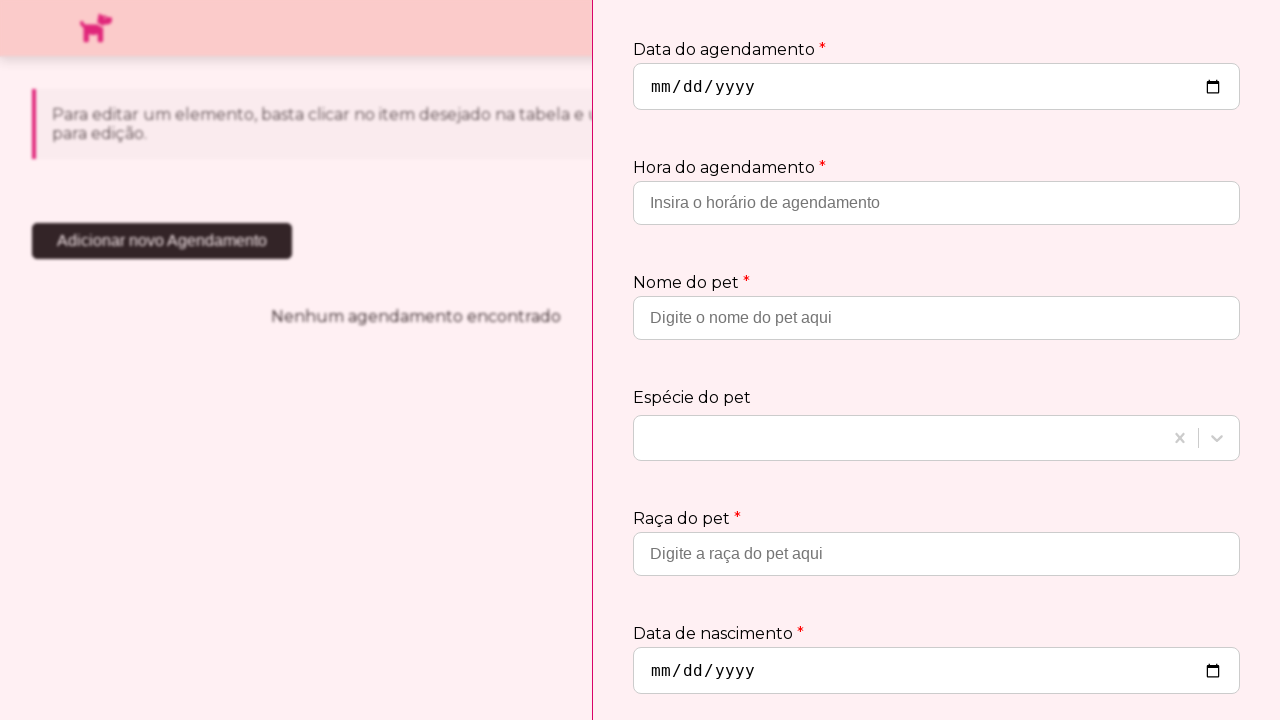

Entered owner's phone number '(11) 98765-4321' into contact phone field on input[placeholder='Insira o telefone de contato']
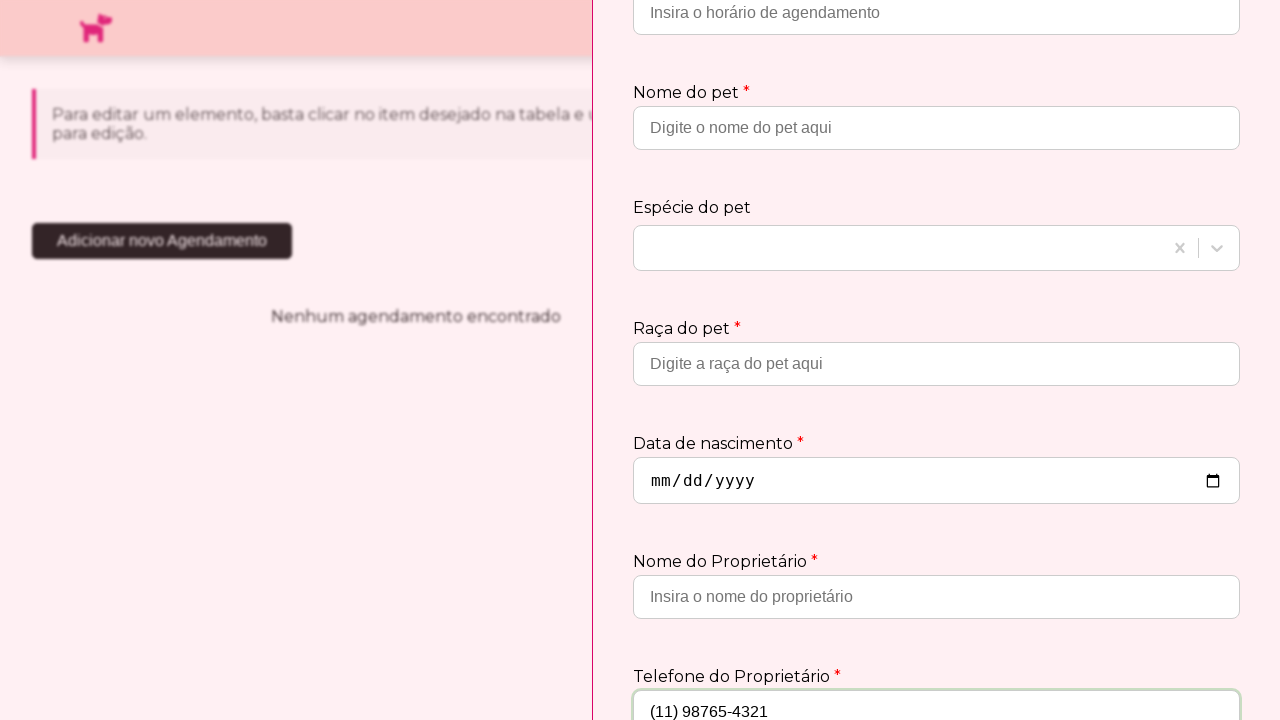

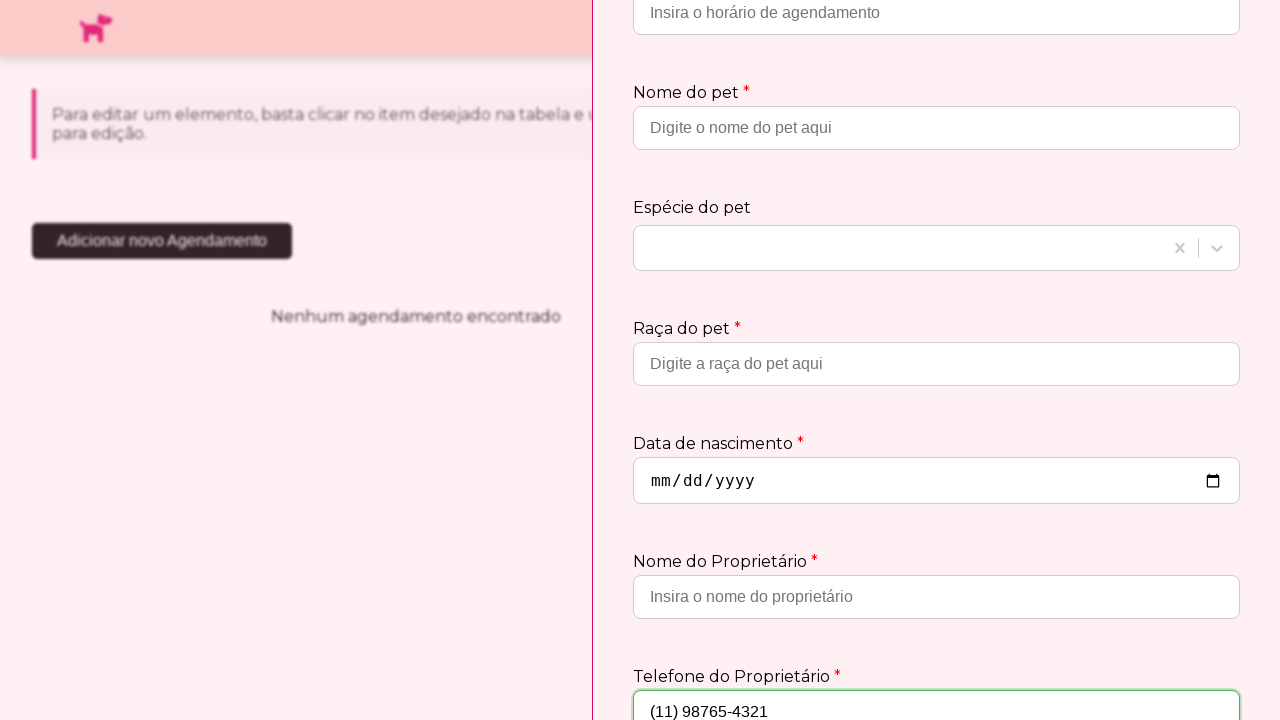